Navigates to the login page and verifies the URL is correct

Starting URL: https://vue-demo.daniel-avellaneda.com

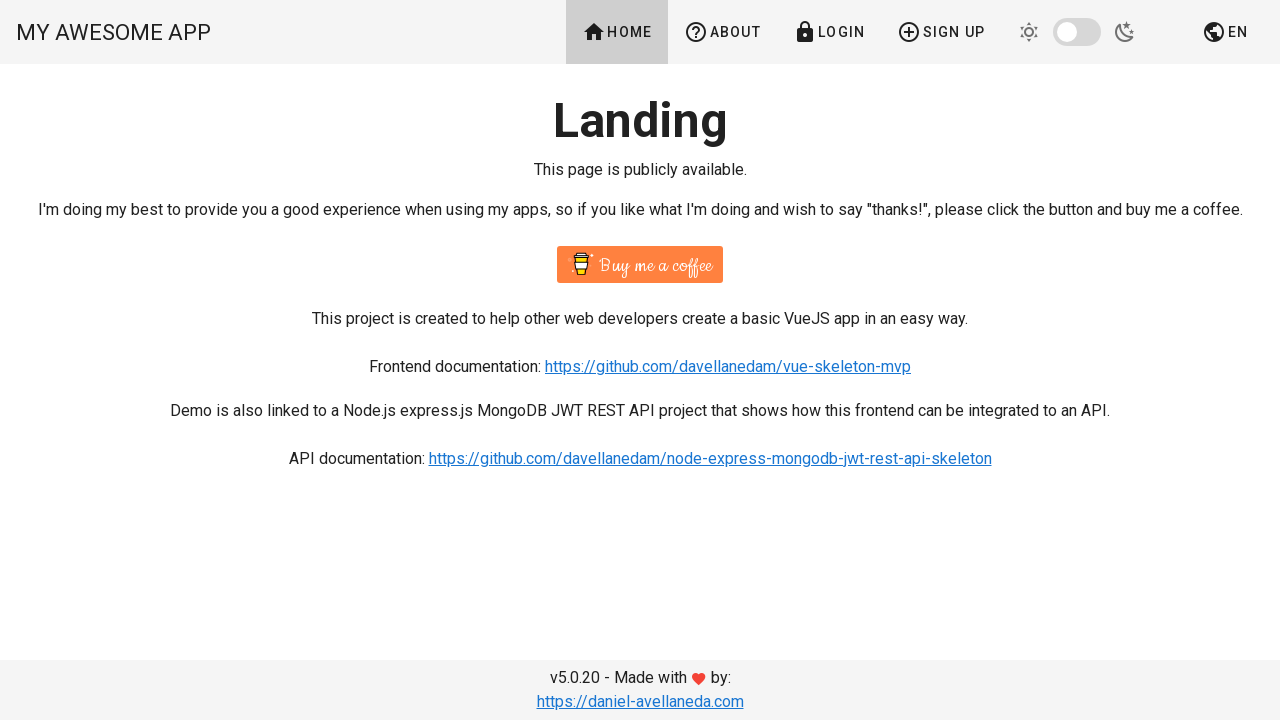

Navigated to starting URL: https://vue-demo.daniel-avellaneda.com
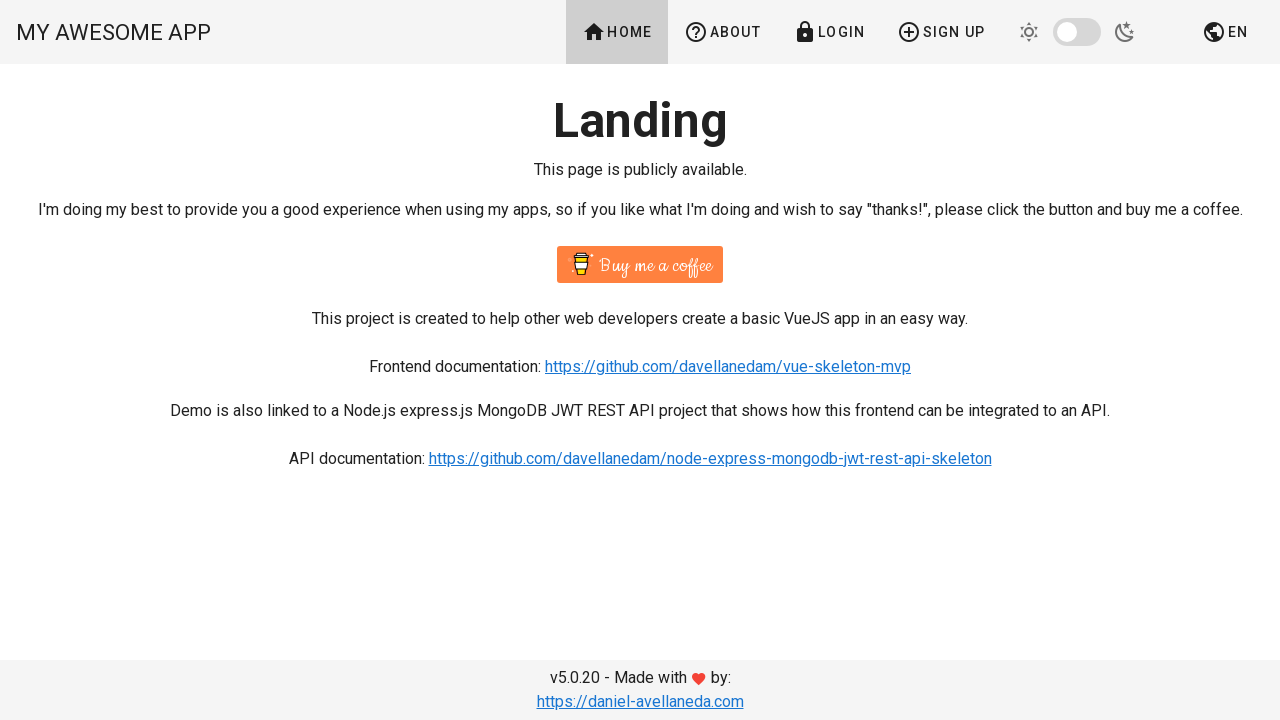

Clicked Login button to navigate to login page at (829, 32) on text=Login
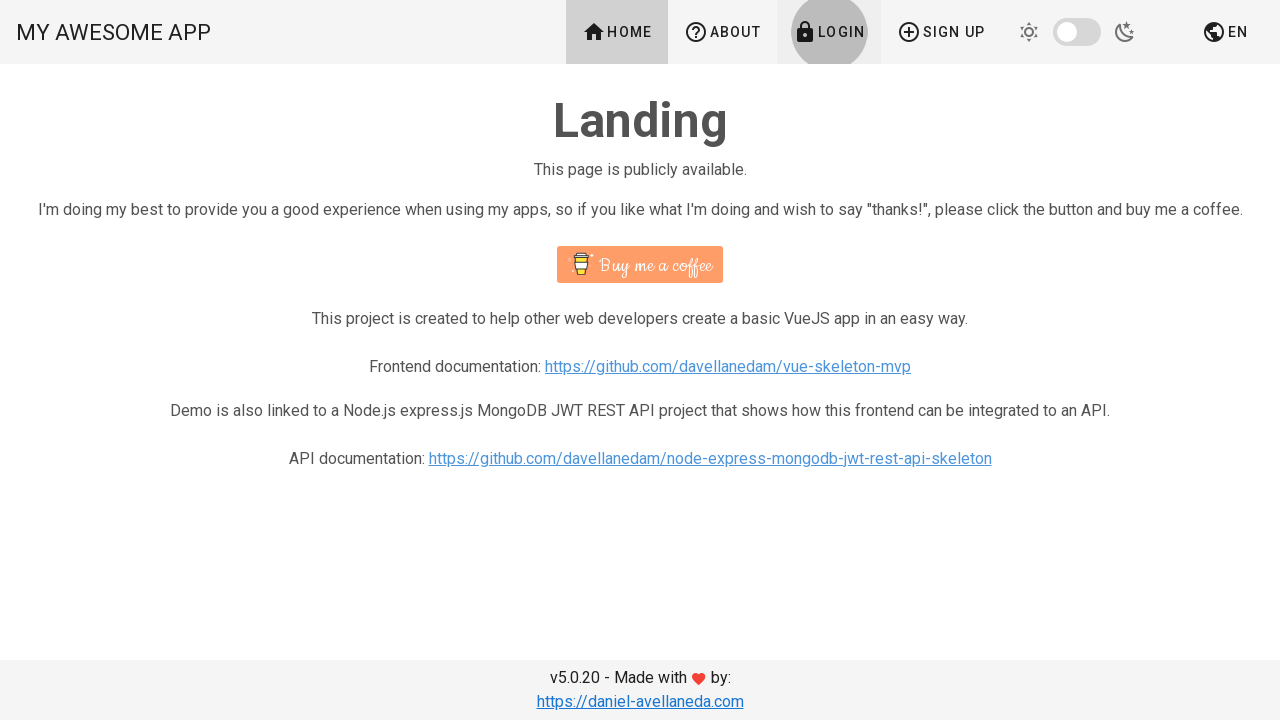

Verified login page URL is correct: https://vue-demo.daniel-avellaneda.com/login
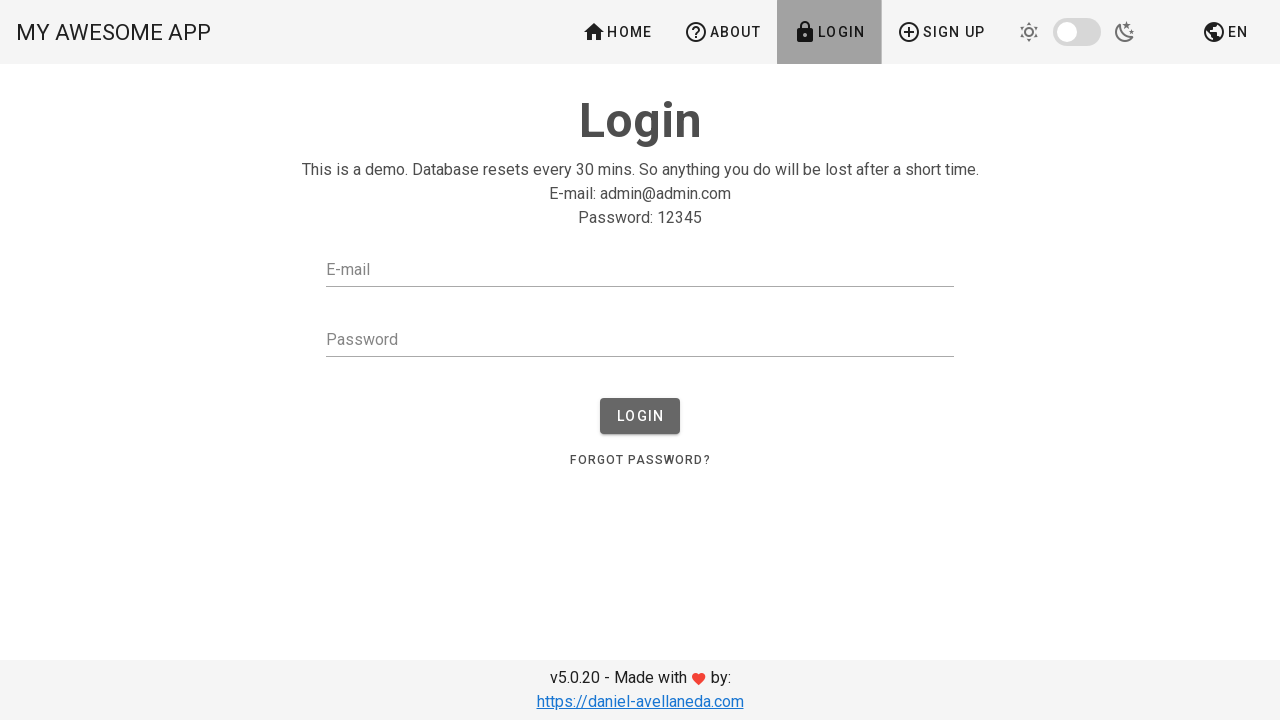

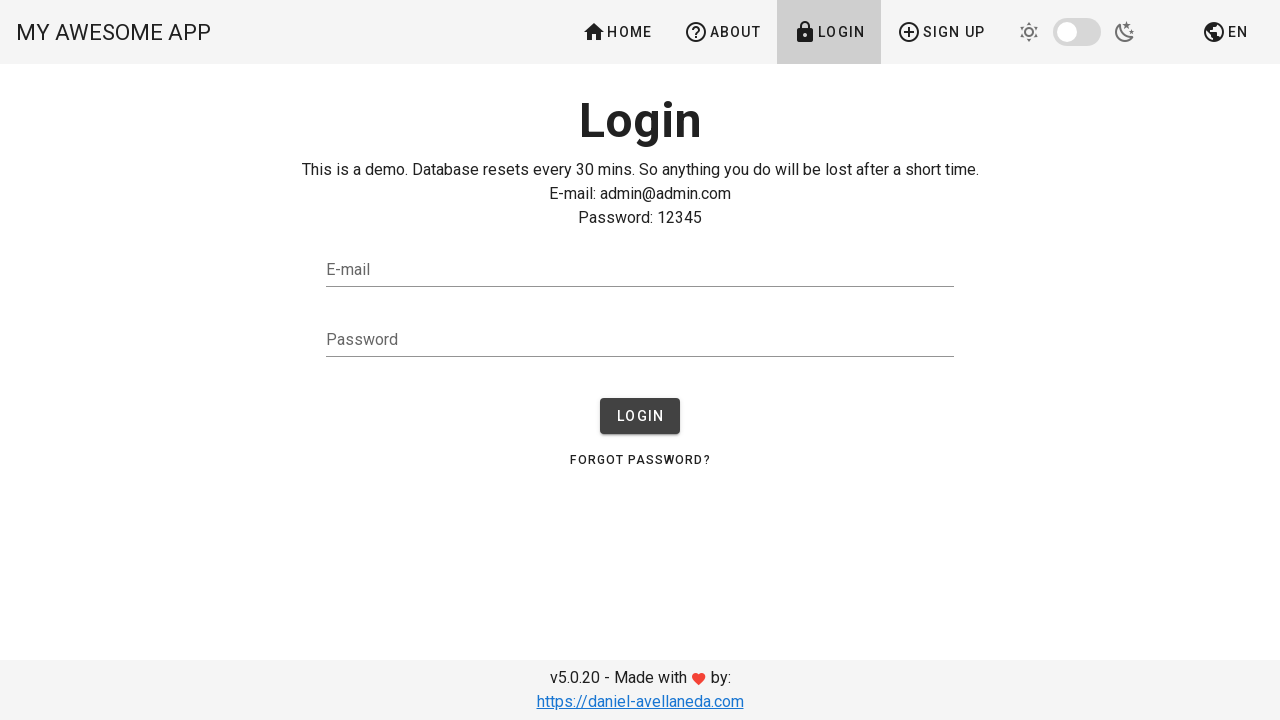